Tests accepting a JavaScript alert and verifies the result message

Starting URL: https://the-internet.herokuapp.com/javascript_alerts

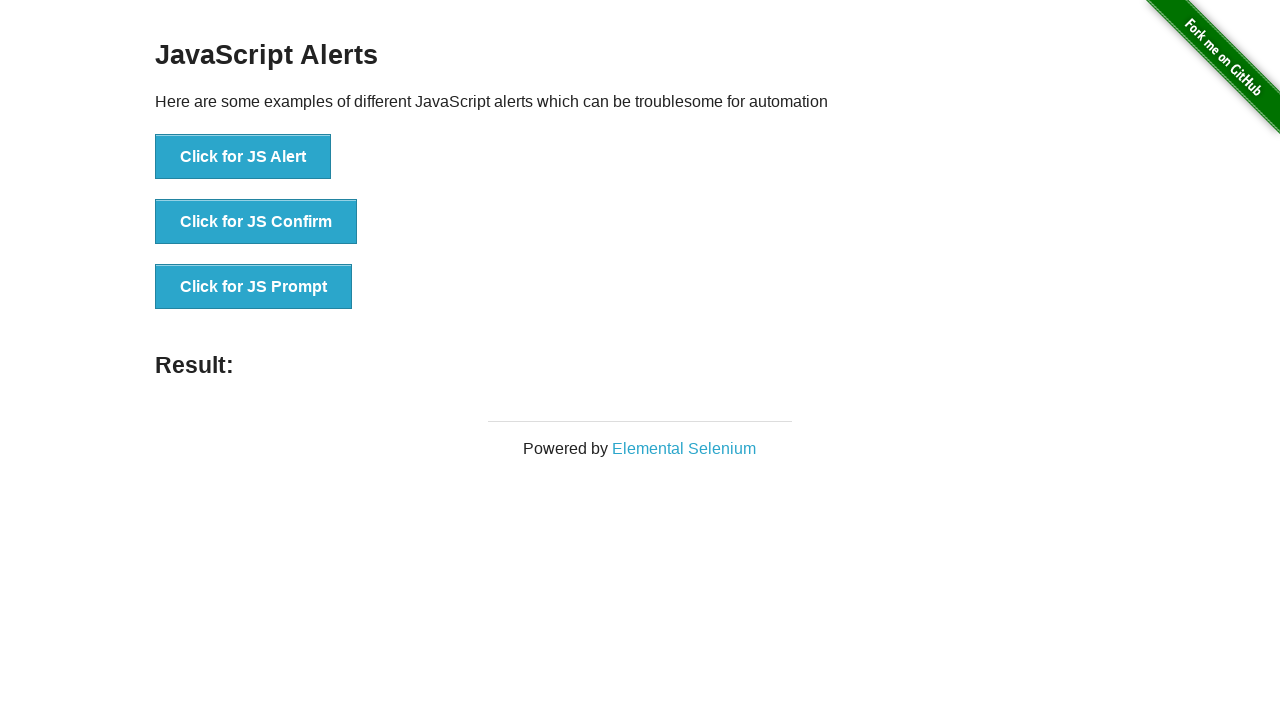

Clicked the 'Click for JS Alert' button to trigger JavaScript alert at (243, 157) on button:has-text('Click for JS Alert')
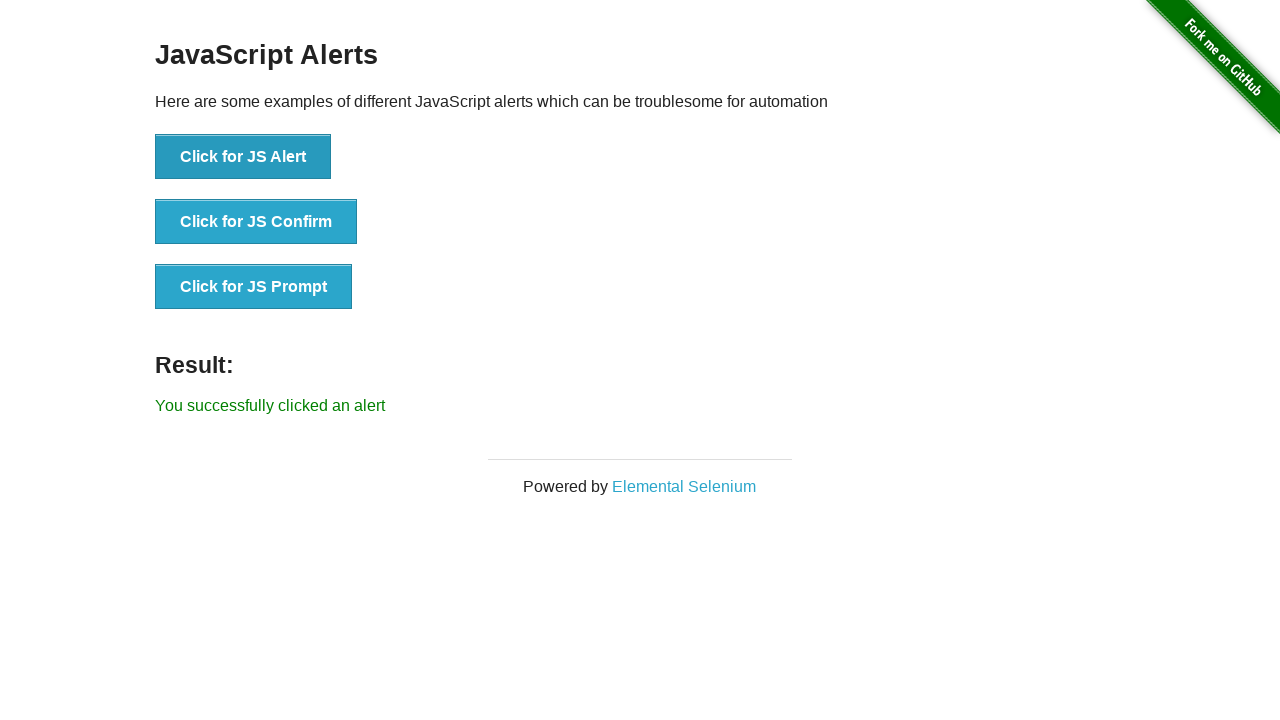

Set up dialog handler to automatically accept alerts
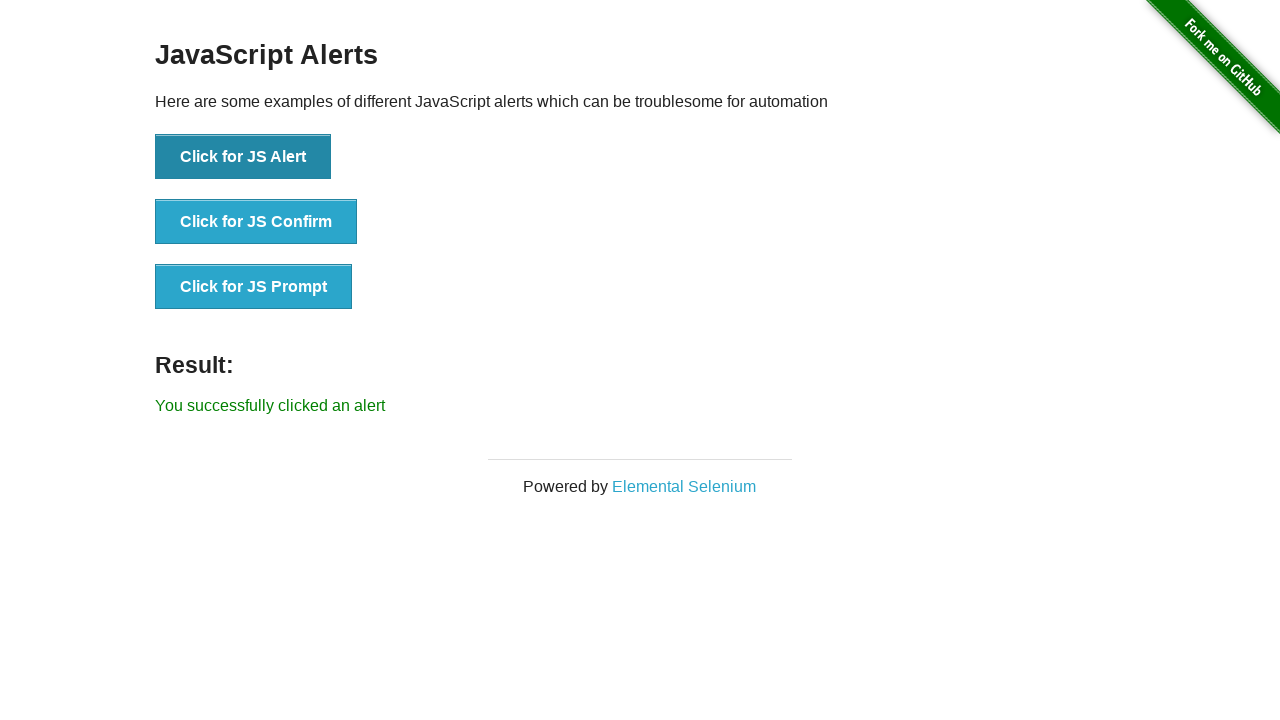

Verified result message 'You successfully clicked an alert' appeared
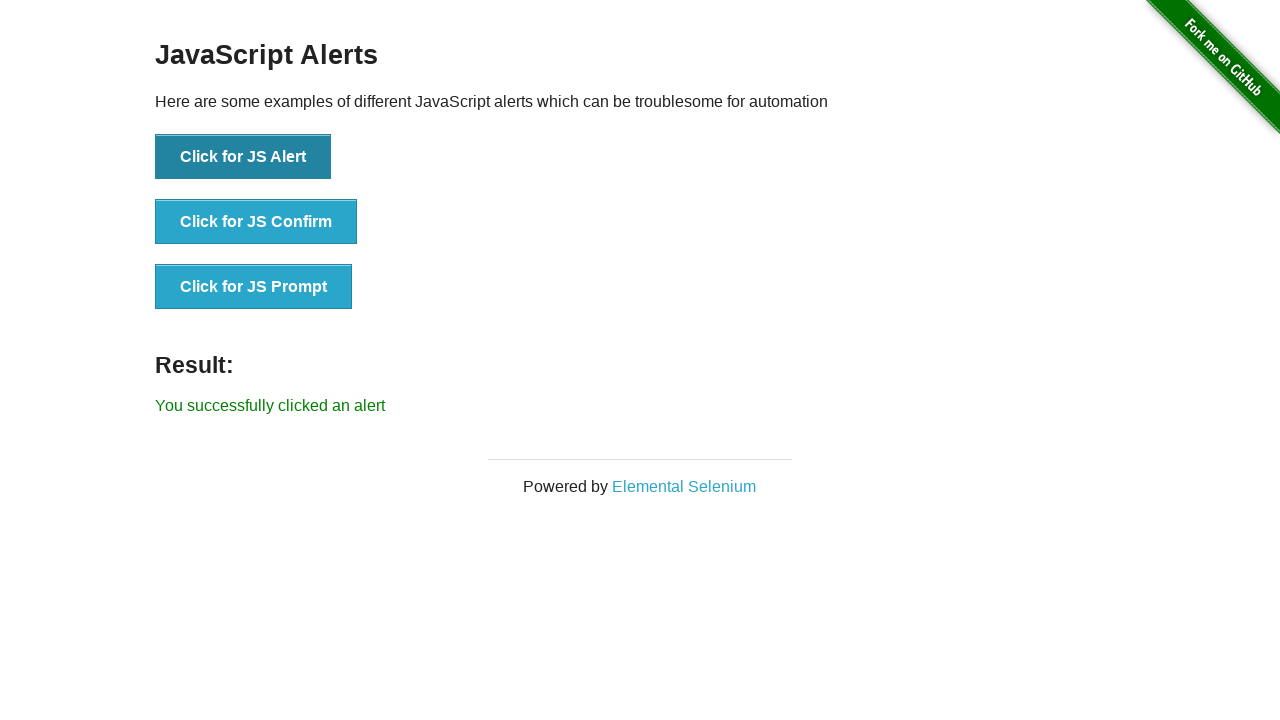

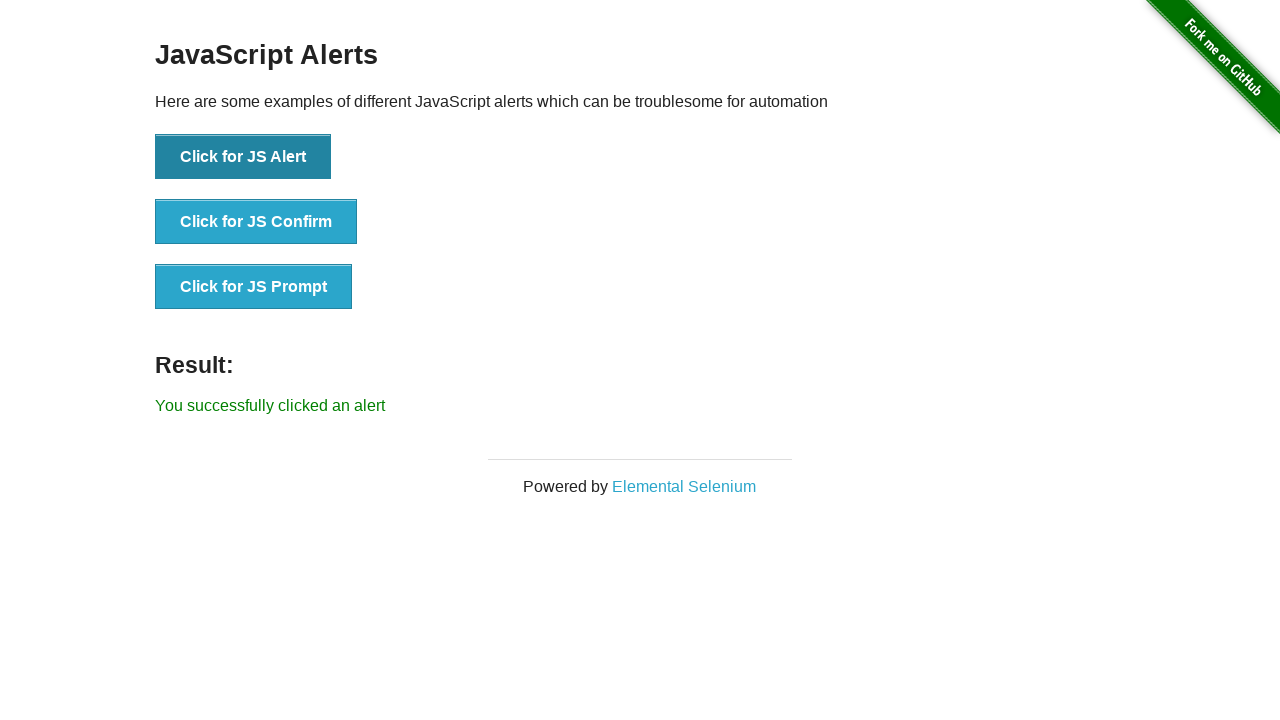